Solves a math problem, fills the answer, selects checkboxes/radio buttons, and submits the form

Starting URL: https://suninjuly.github.io/math.html

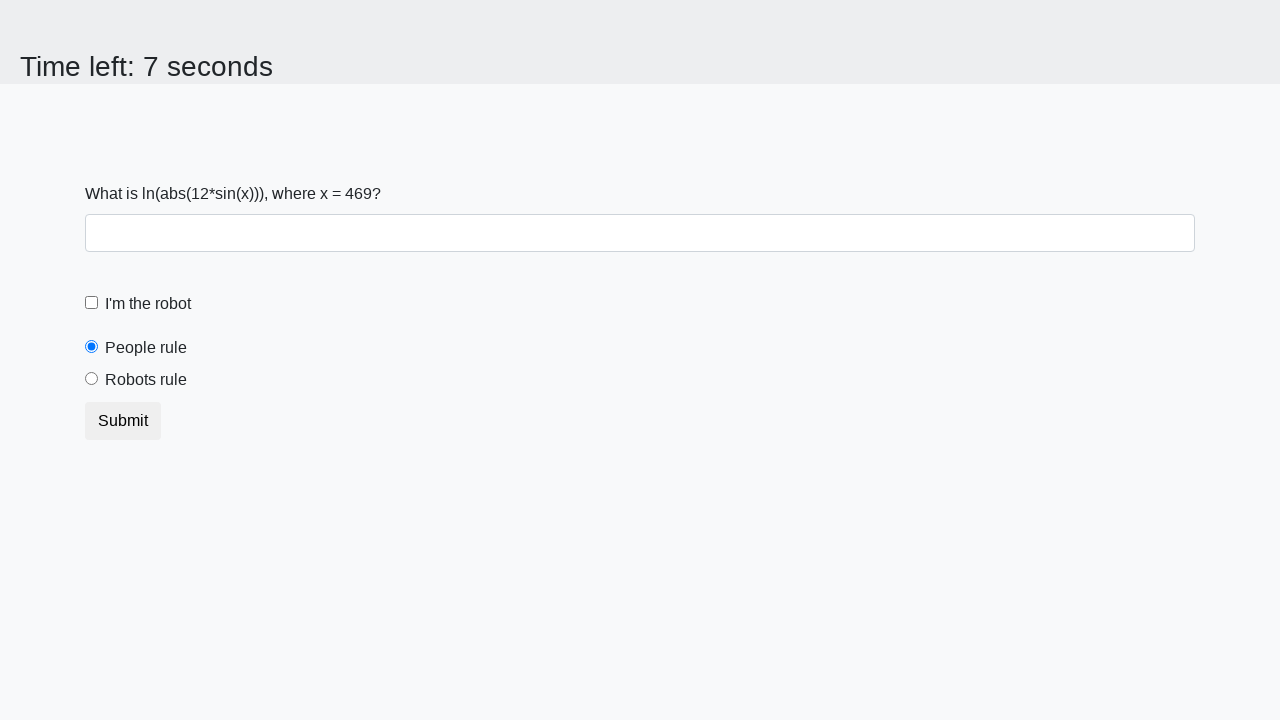

Retrieved x value from the page
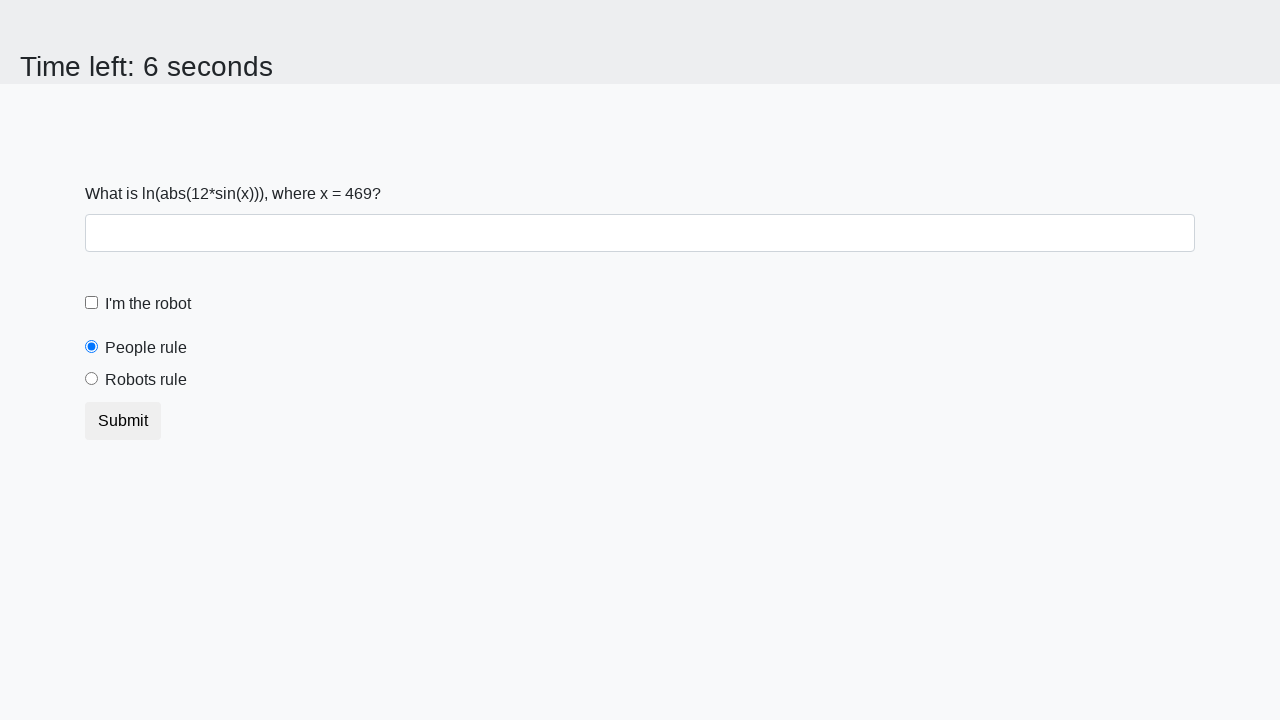

Calculated math result using logarithm and sine function
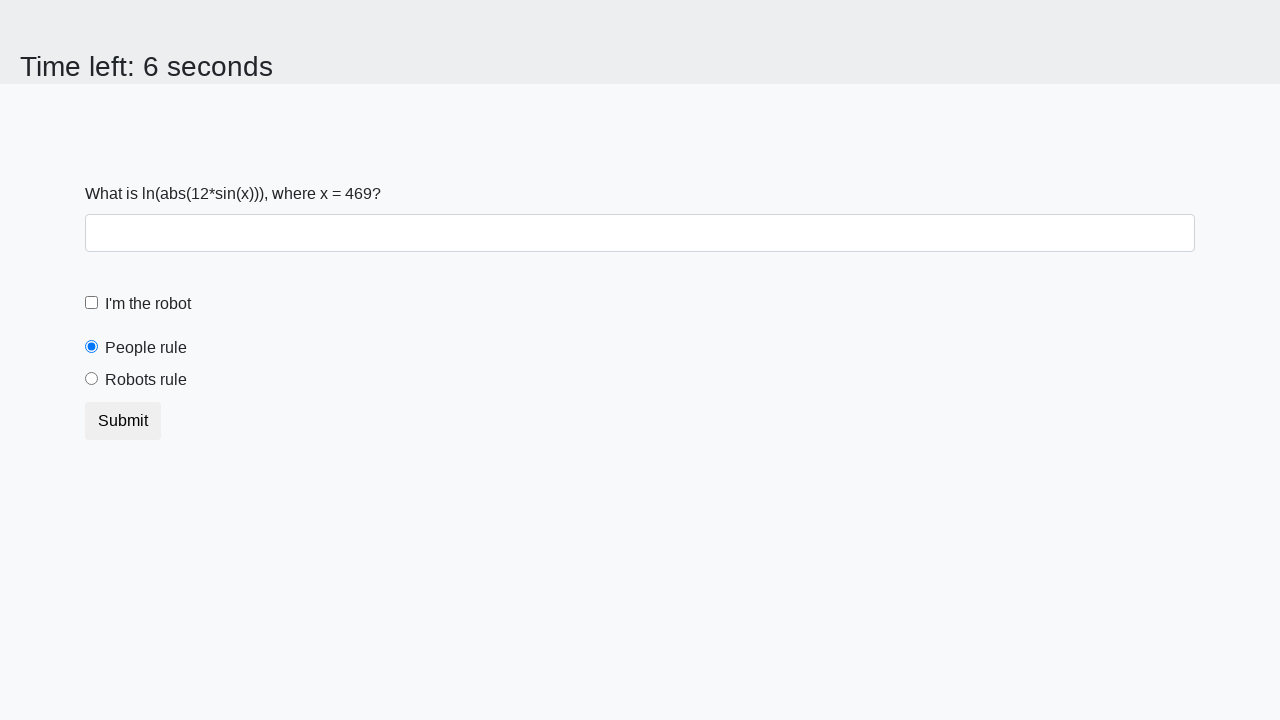

Filled answer field with calculated result on #answer
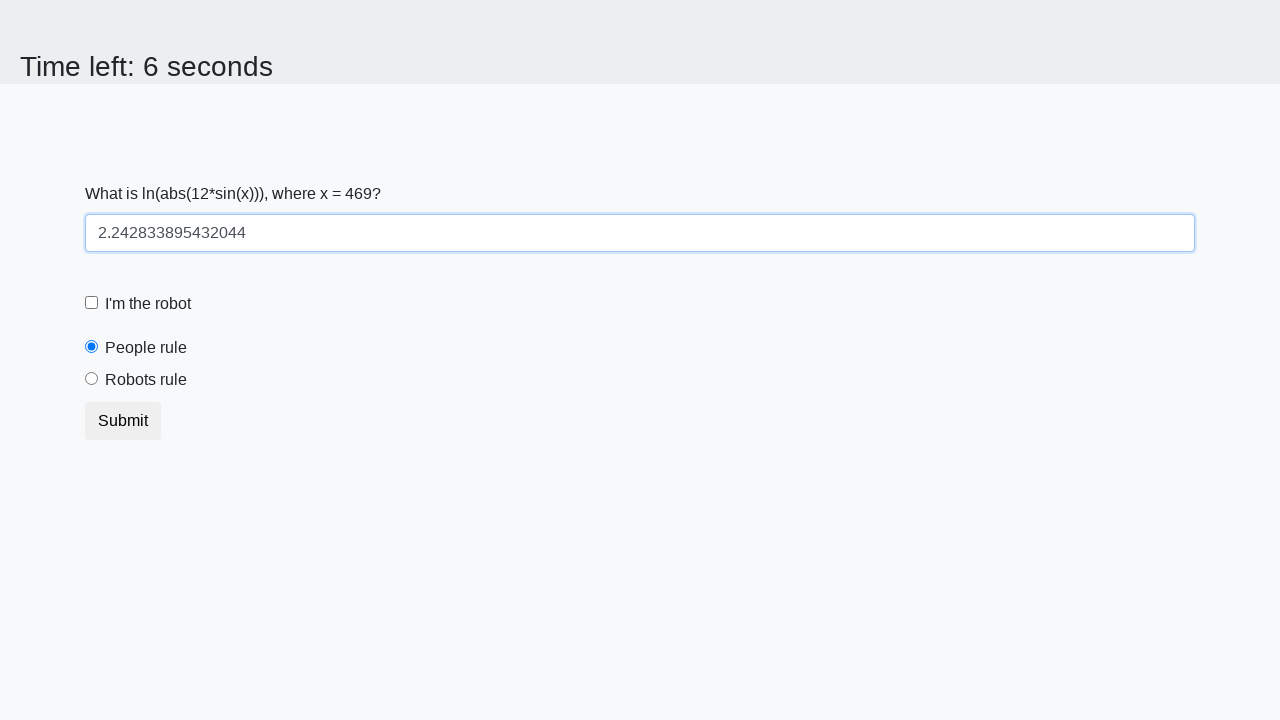

Clicked robot checkbox at (92, 303) on #robotCheckbox
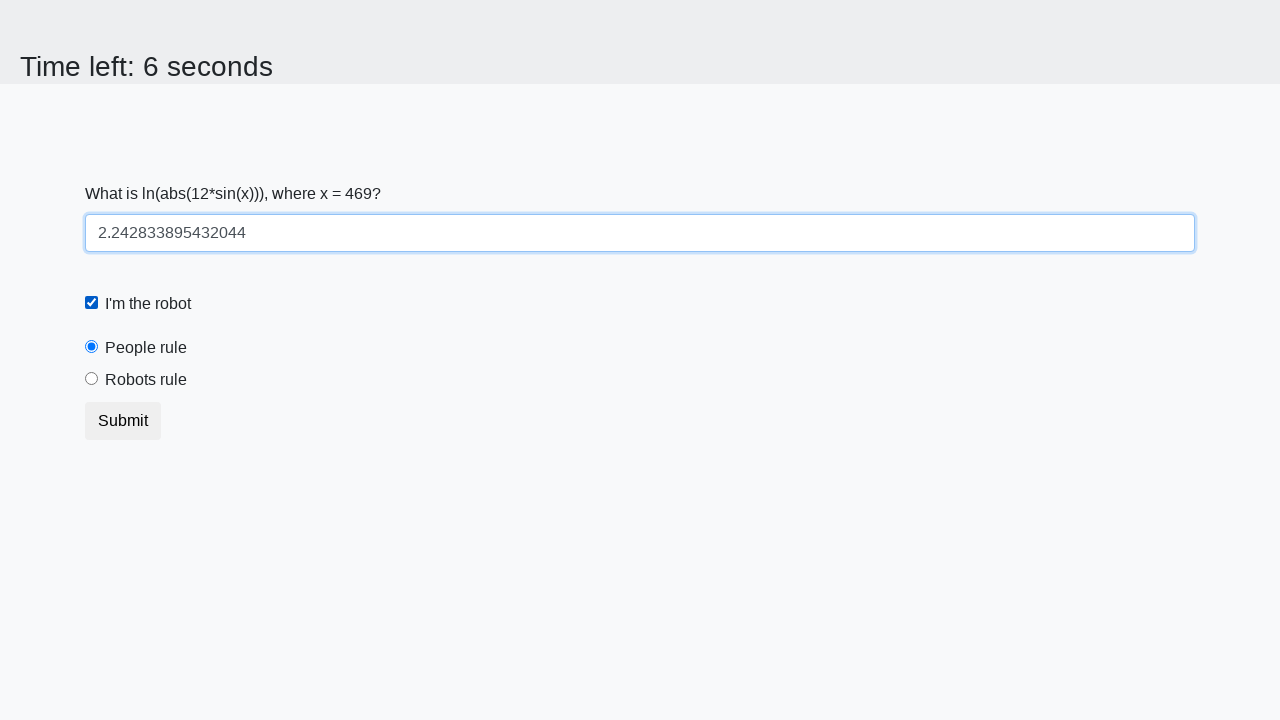

Clicked robots rule radio button at (92, 379) on #robotsRule
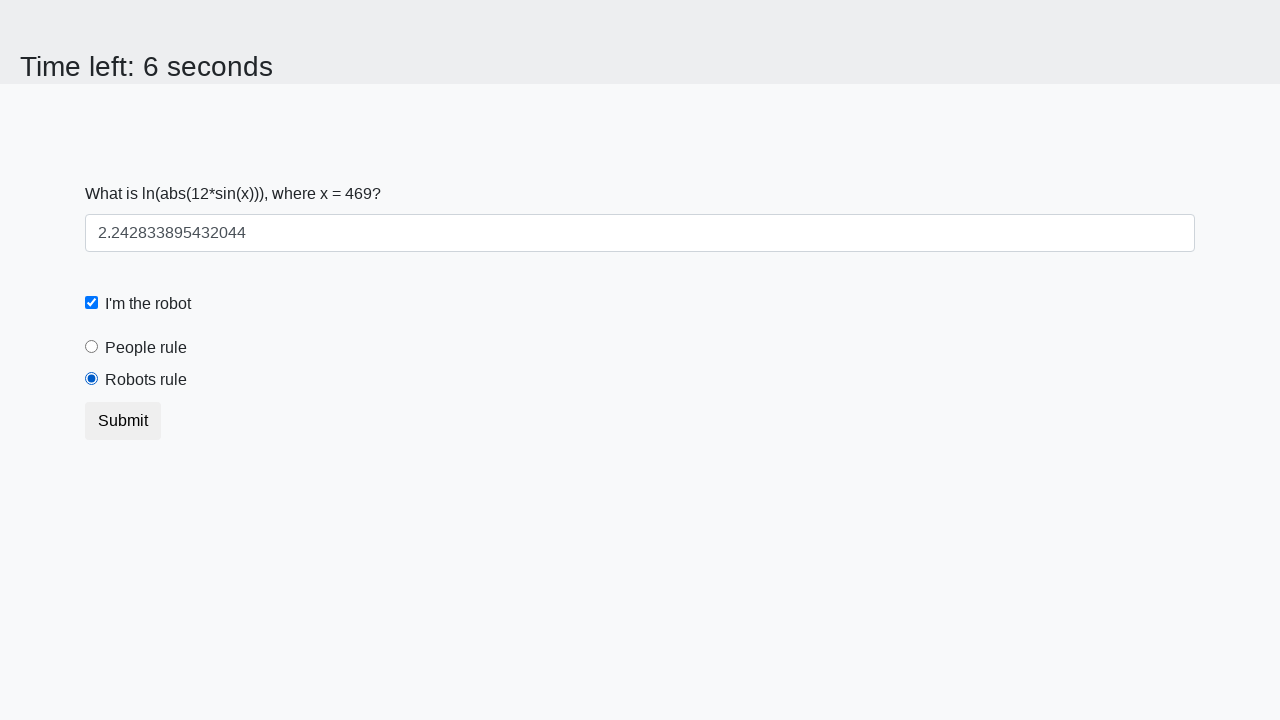

Clicked submit button to submit form at (123, 421) on .btn-default
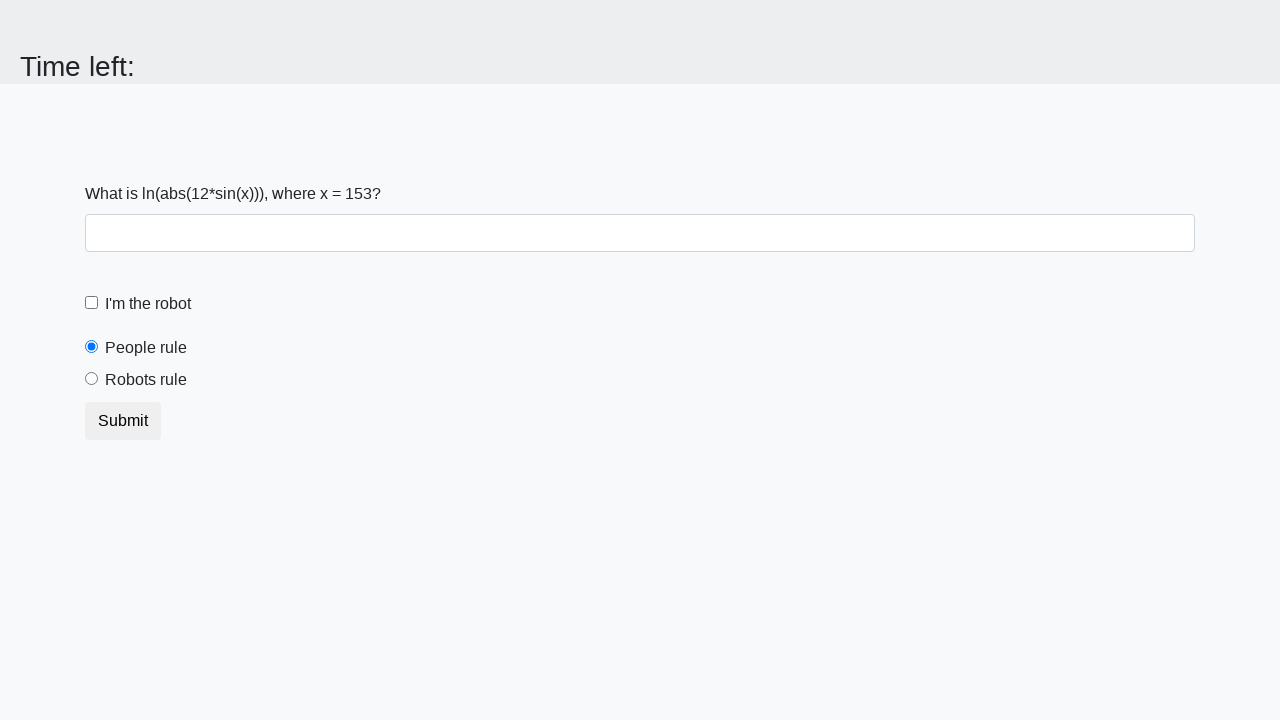

Set up alert dialog handler to accept alerts
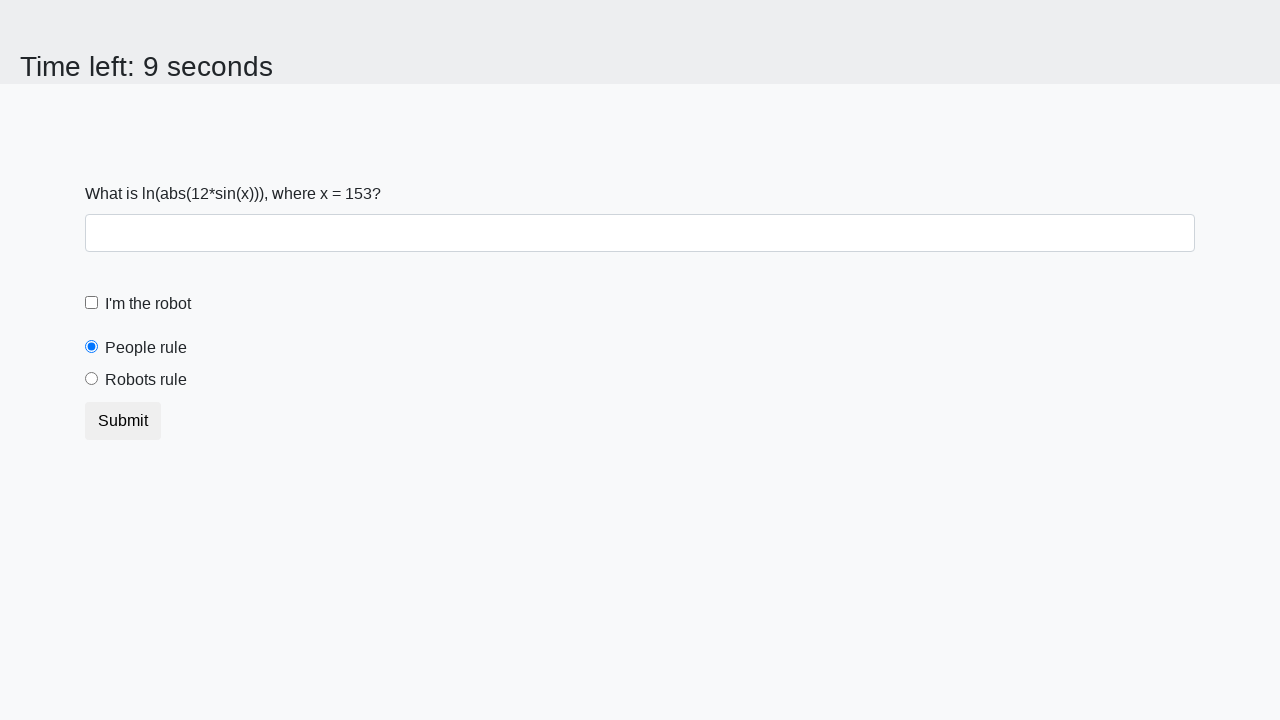

Waited for alert dialog to appear and be handled
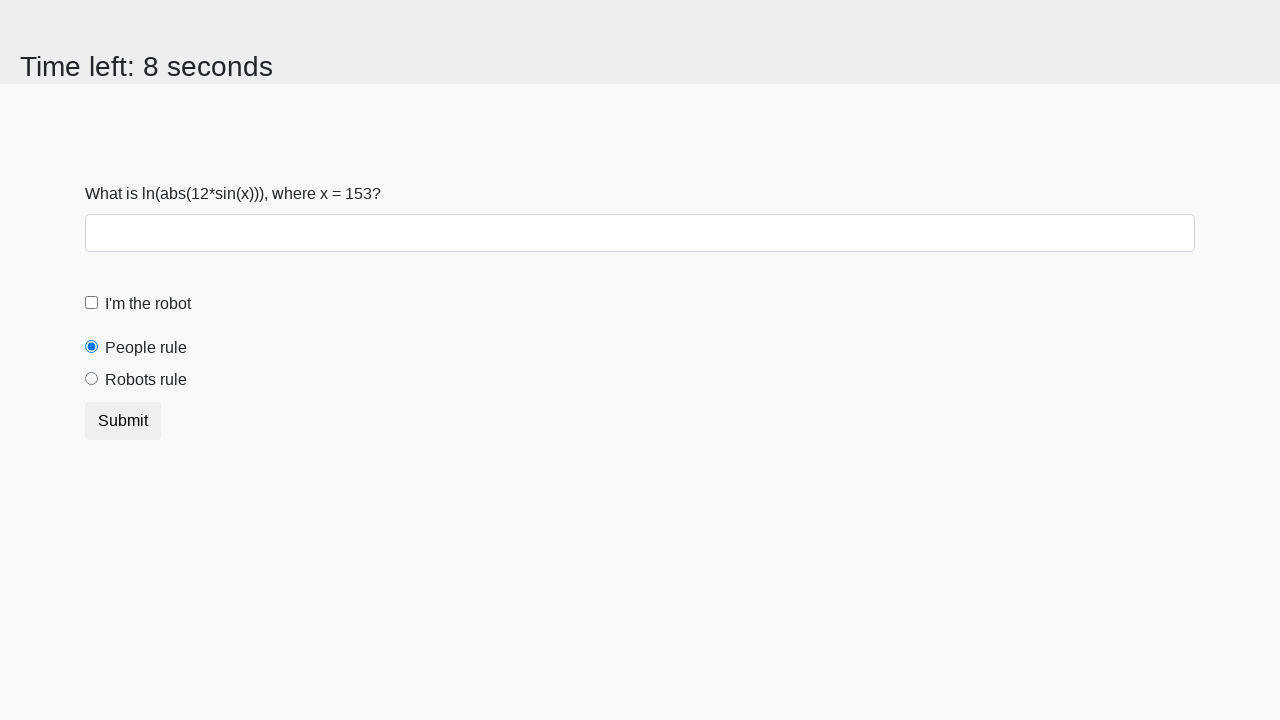

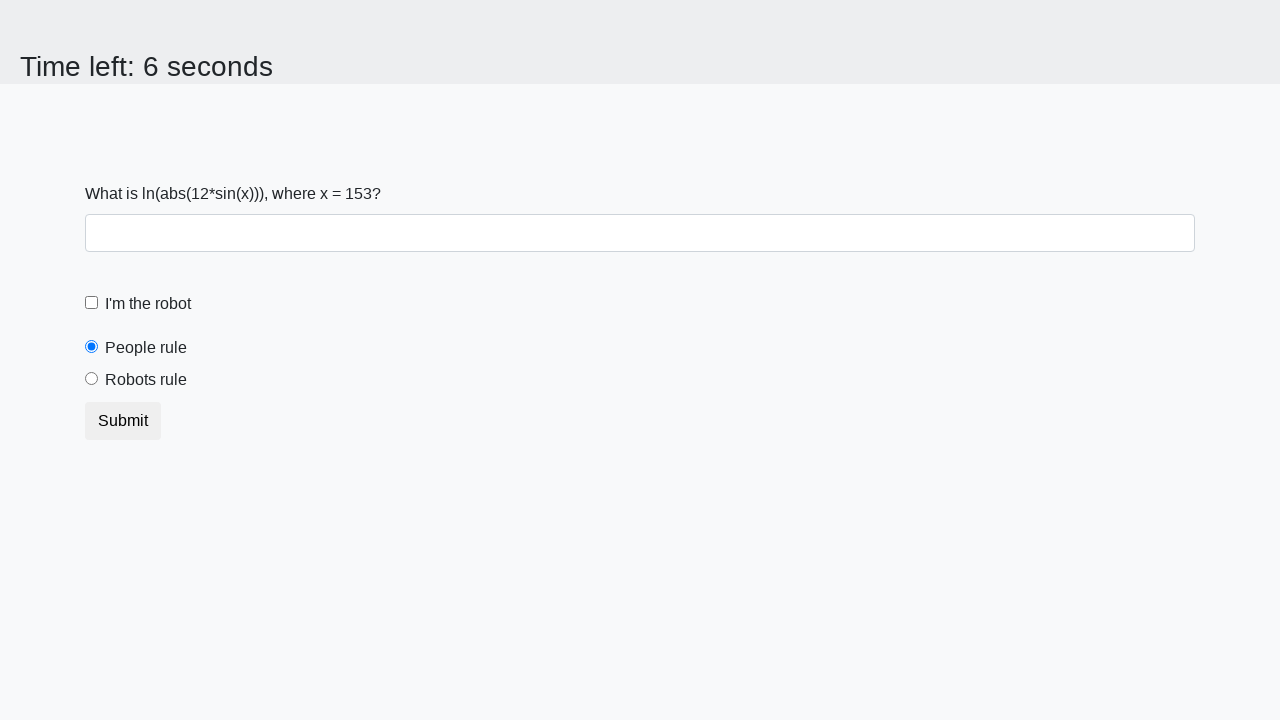